Tests jQuery UI custom dropdown menus by selecting different options from speed, files, number, and salutation dropdowns

Starting URL: https://jqueryui.com/resources/demos/selectmenu/default.html

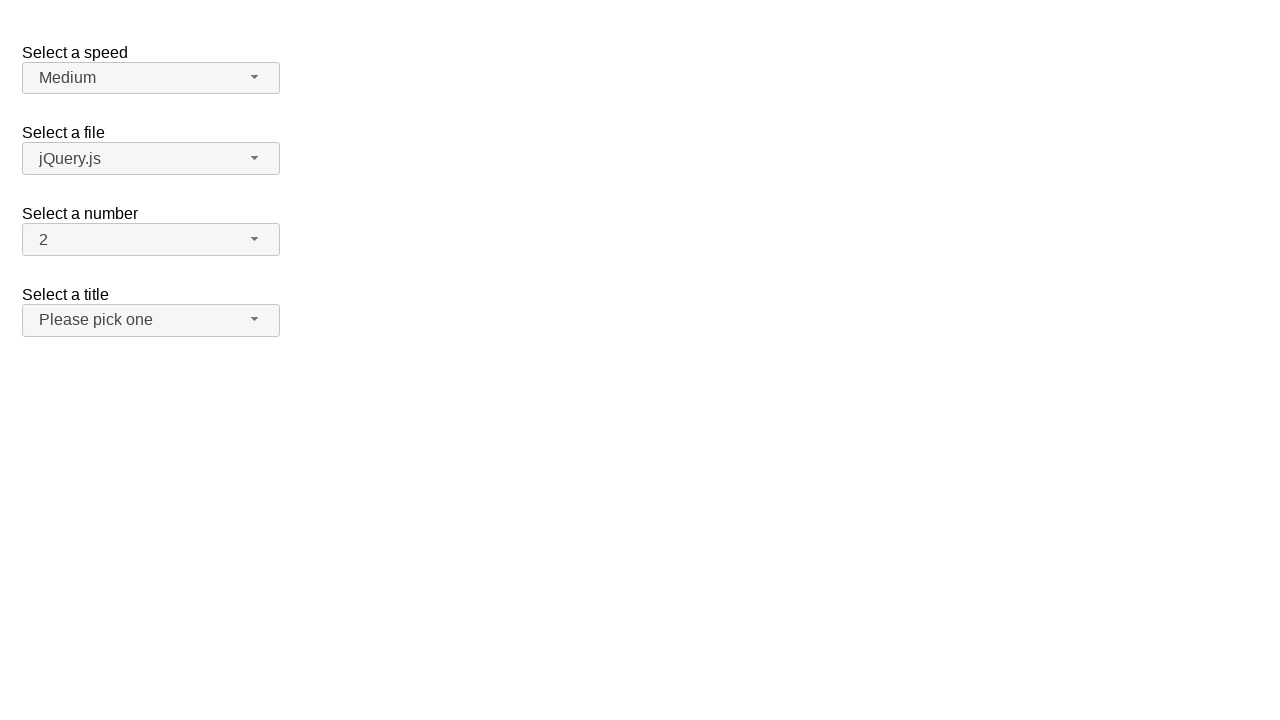

Clicked speed dropdown button at (151, 78) on xpath=//span[@id='speed-button']
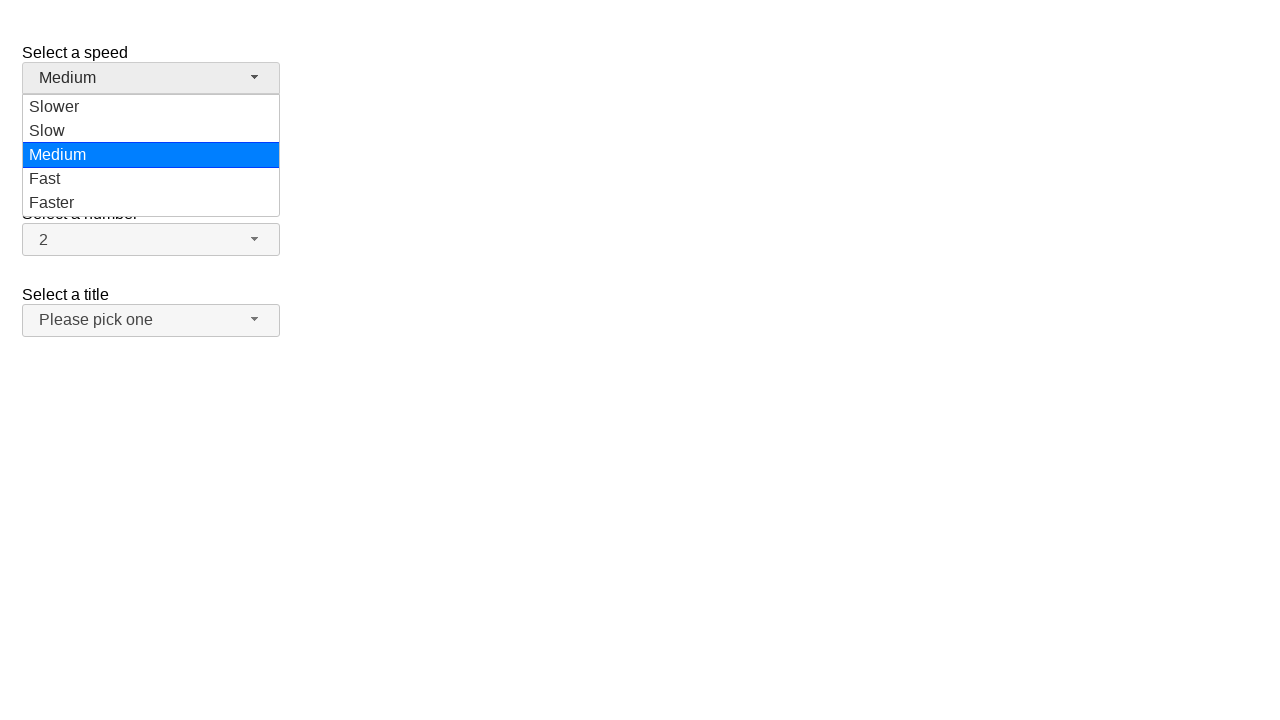

Selected 'Slower' option from speed dropdown at (151, 107) on xpath=//ul[@id='speed-menu']//div[text()='Slower']
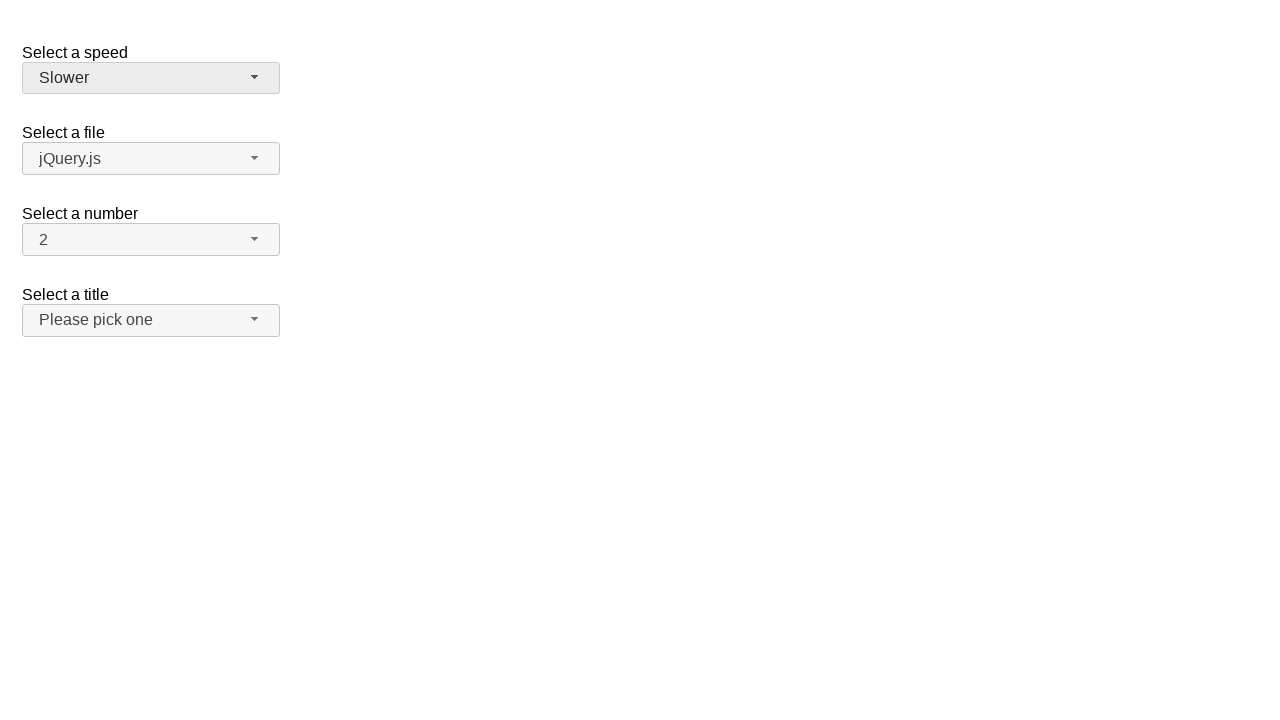

Clicked files dropdown button at (151, 159) on xpath=//span[@id='files-button']
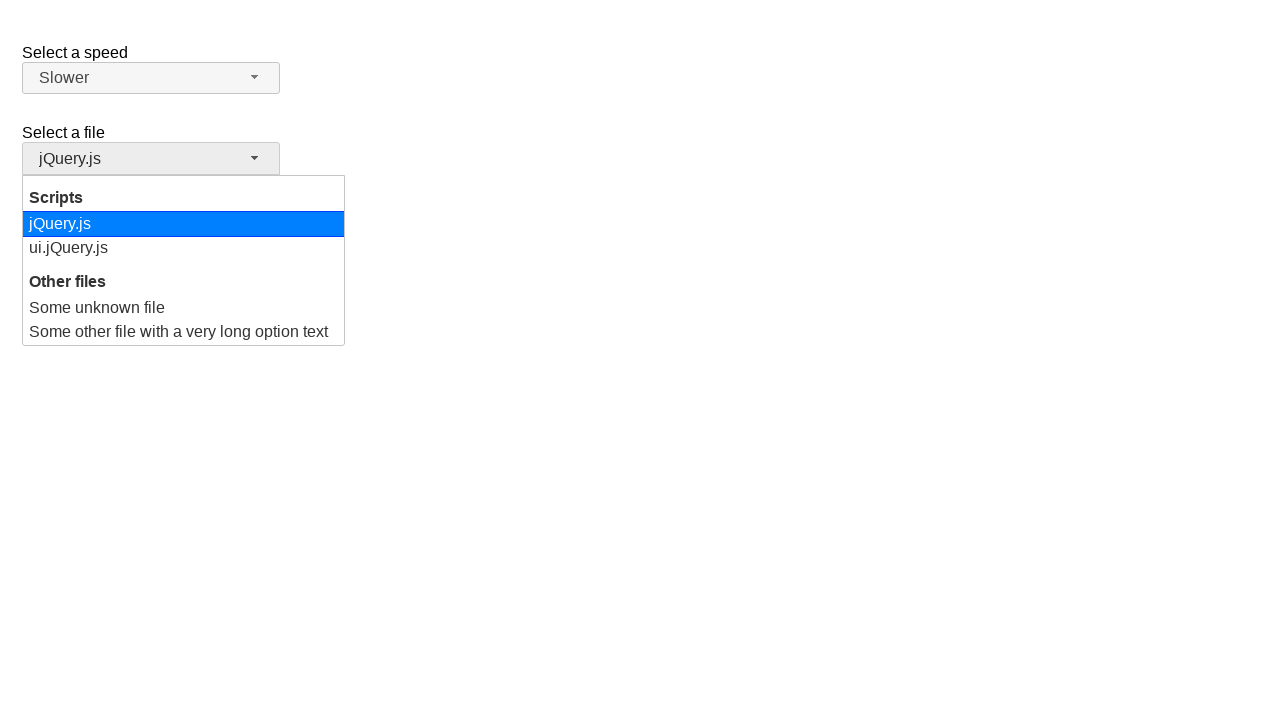

Selected 'ui.jQuery.js' option from files dropdown at (184, 248) on xpath=//ul[@id='files-menu']//div[text()='ui.jQuery.js']
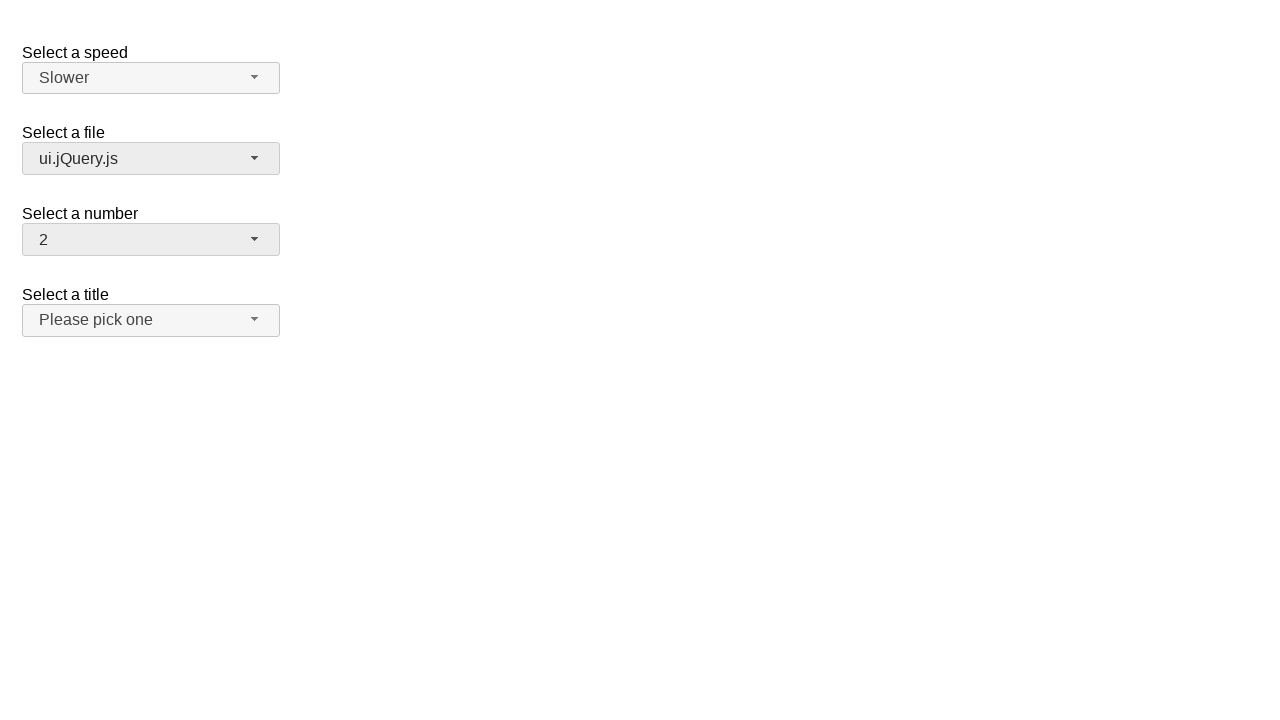

Clicked number dropdown button at (151, 240) on xpath=//span[@id='number-button']
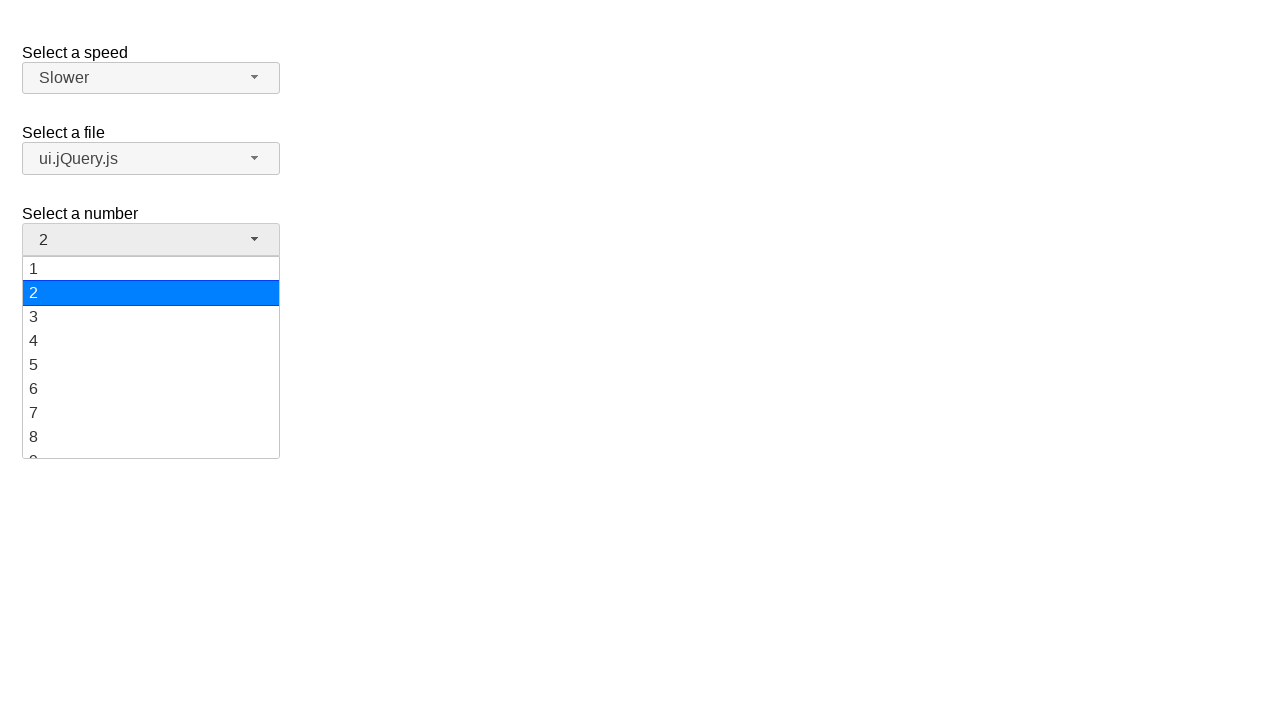

Selected '15' option from number dropdown at (151, 357) on xpath=//ul[@id='number-menu']//div[text()='15']
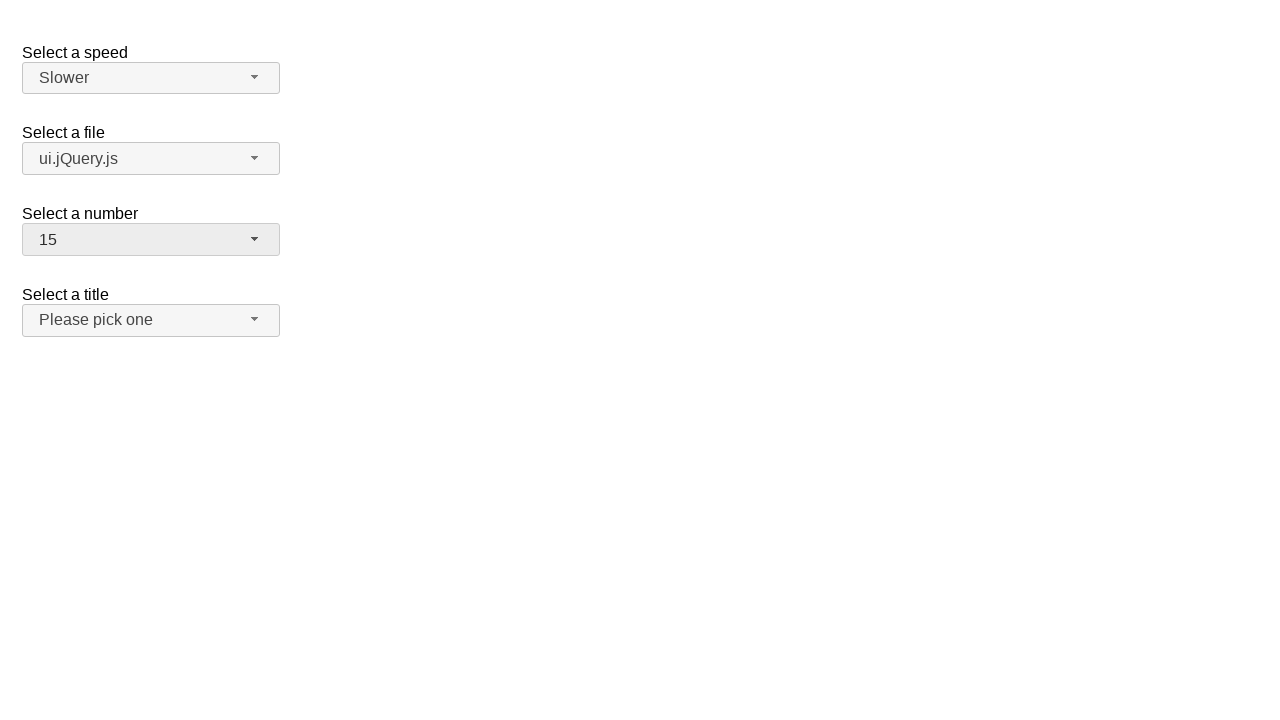

Clicked salutation dropdown button at (151, 320) on xpath=//span[@id='salutation-button']
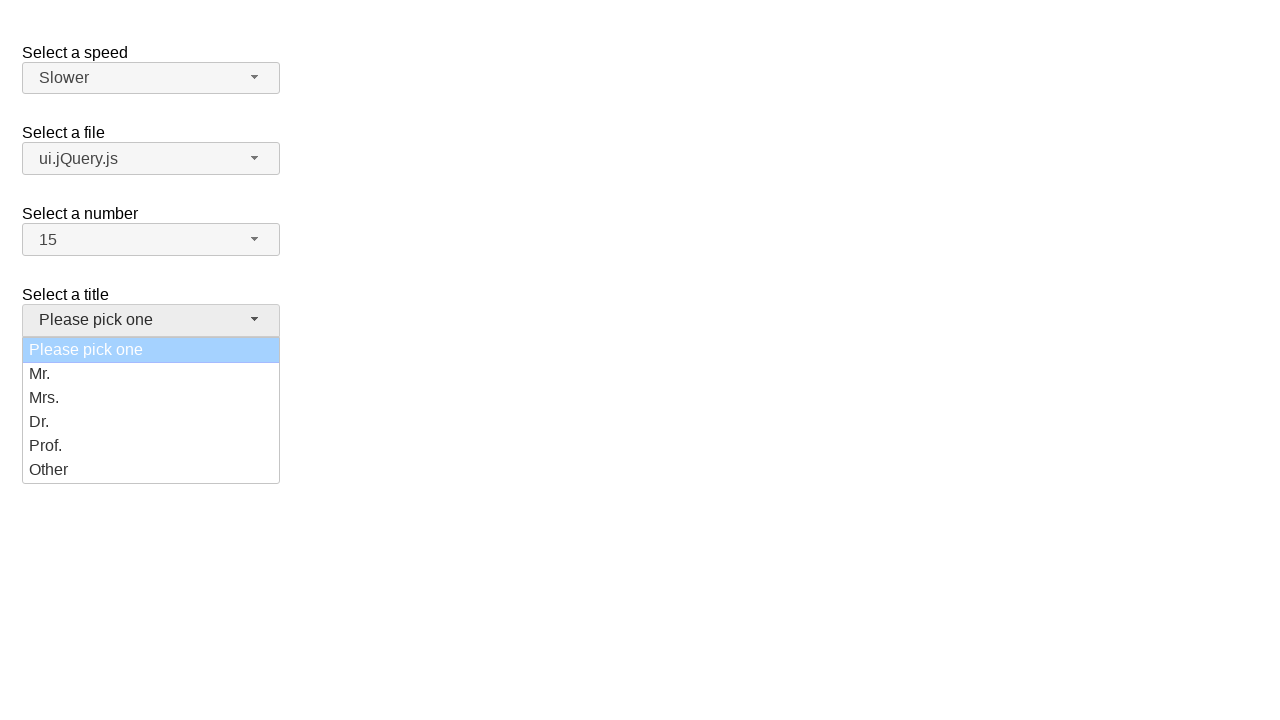

Selected 'Mr.' option from salutation dropdown at (151, 374) on xpath=//ul[@id='salutation-menu']//div[text()='Mr.']
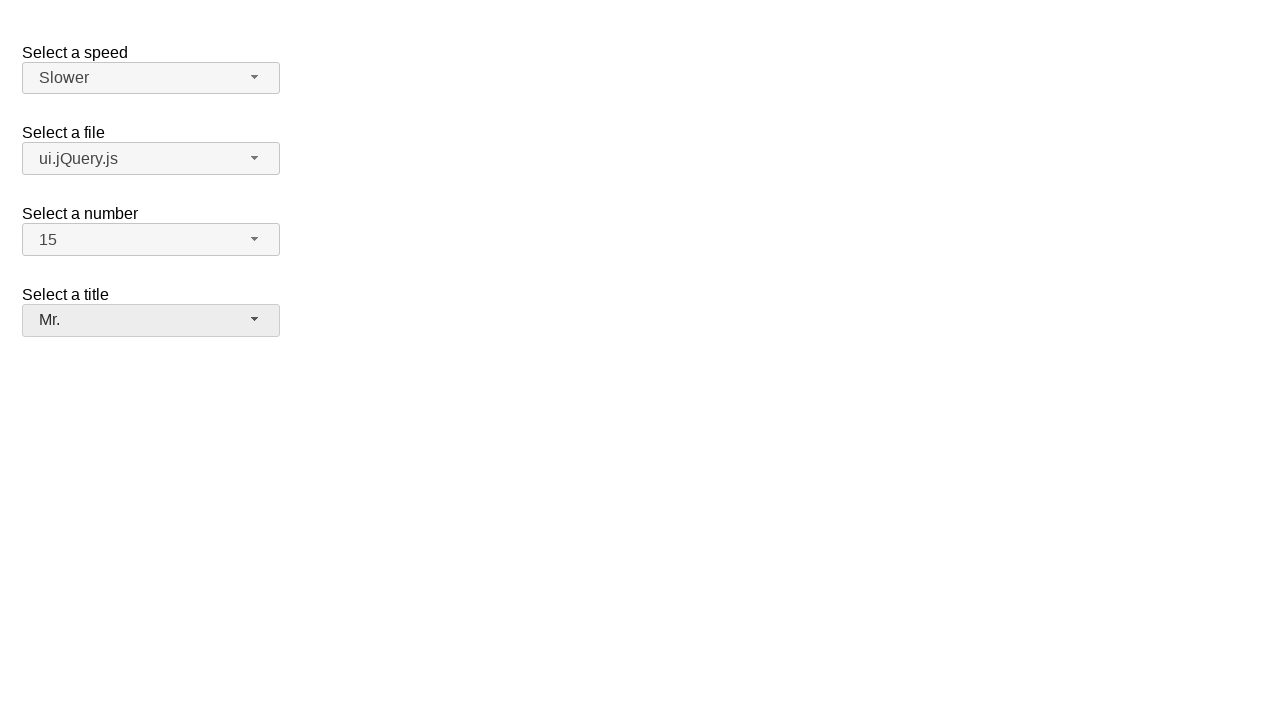

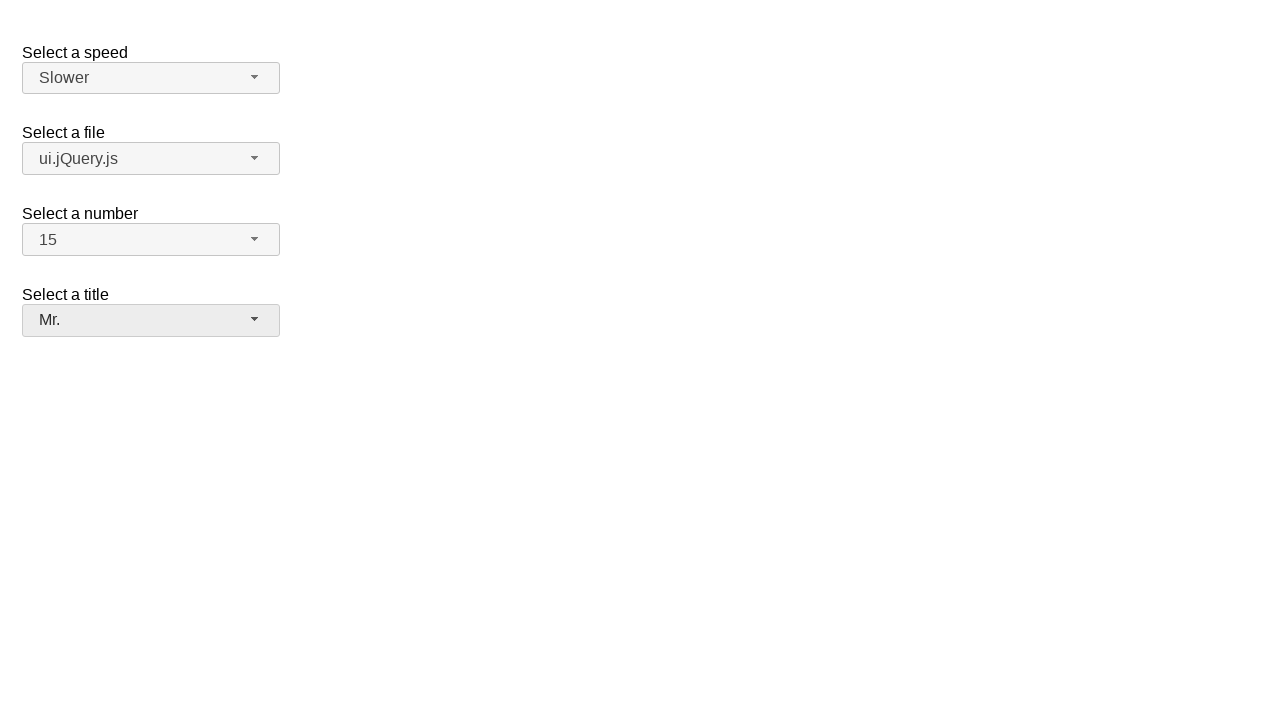